Tests dismissing a JavaScript confirm dialog and verifies the result message

Starting URL: http://the-internet.herokuapp.com/javascript_alerts

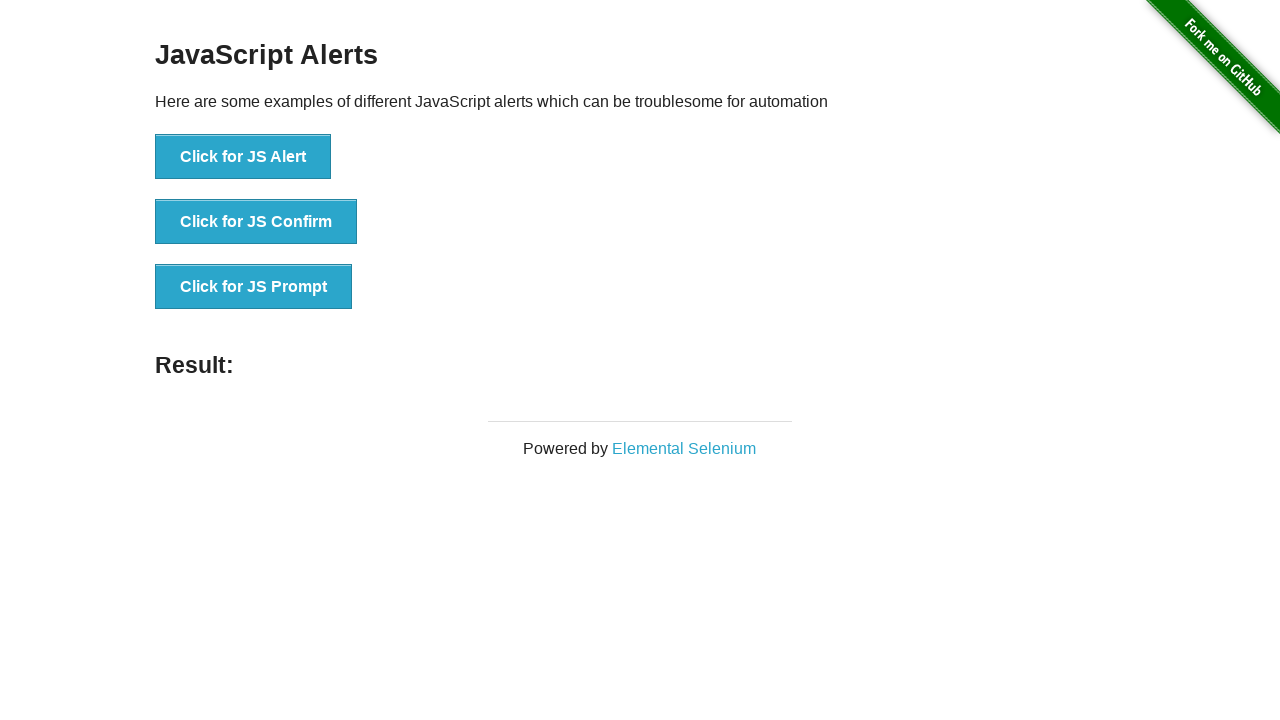

Set up dialog handler to dismiss JavaScript confirm dialog
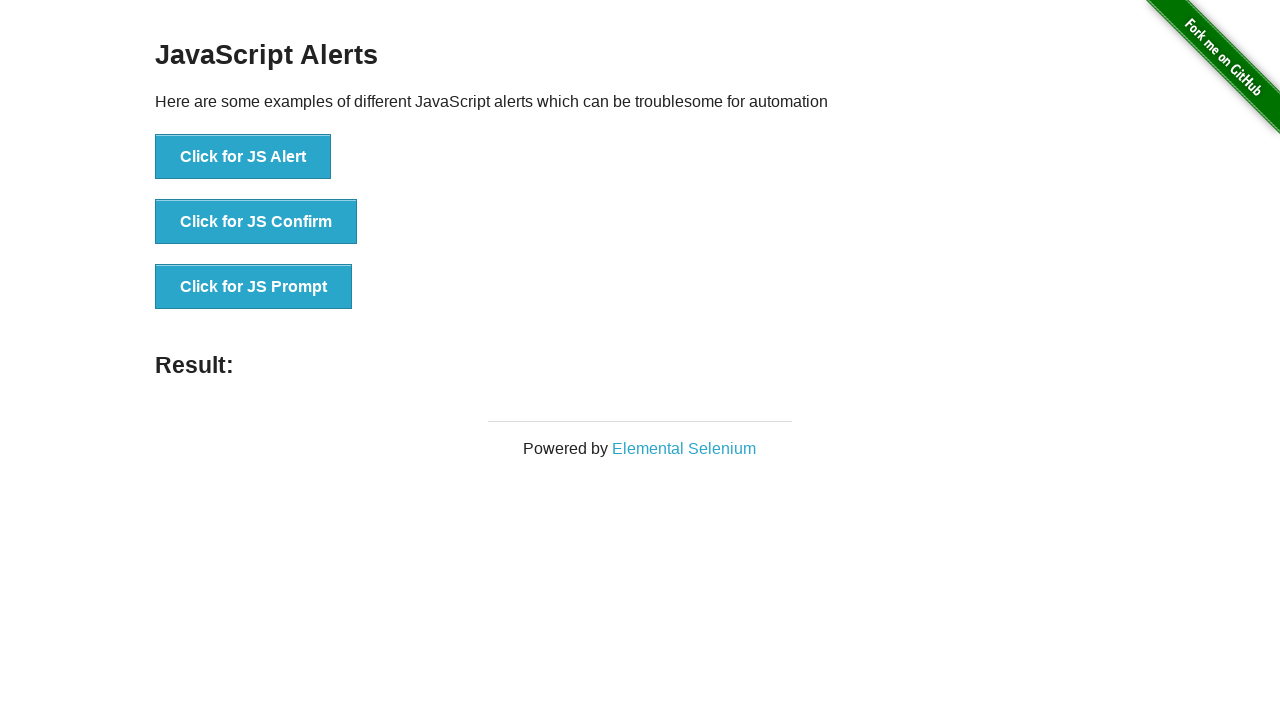

Clicked 'Click for JS Confirm' button at (256, 222) on xpath=//button[contains(text(),'Click for JS Confirm')]
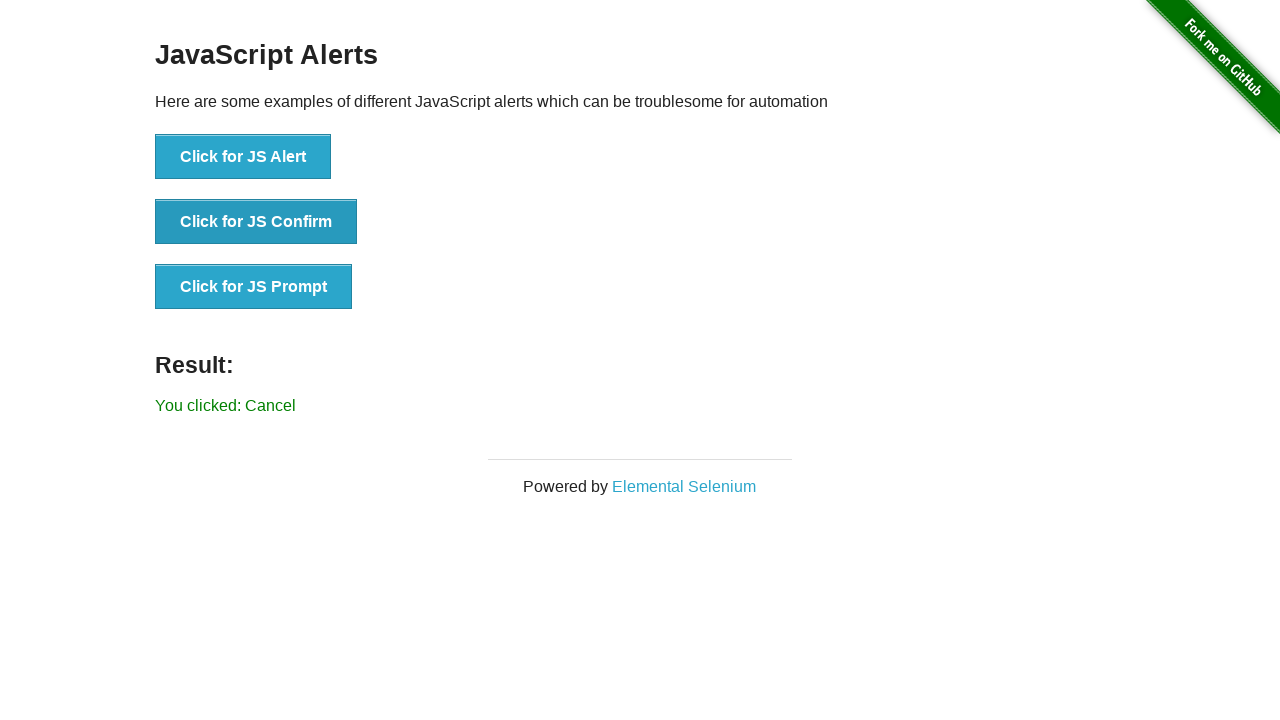

Retrieved result message text from page
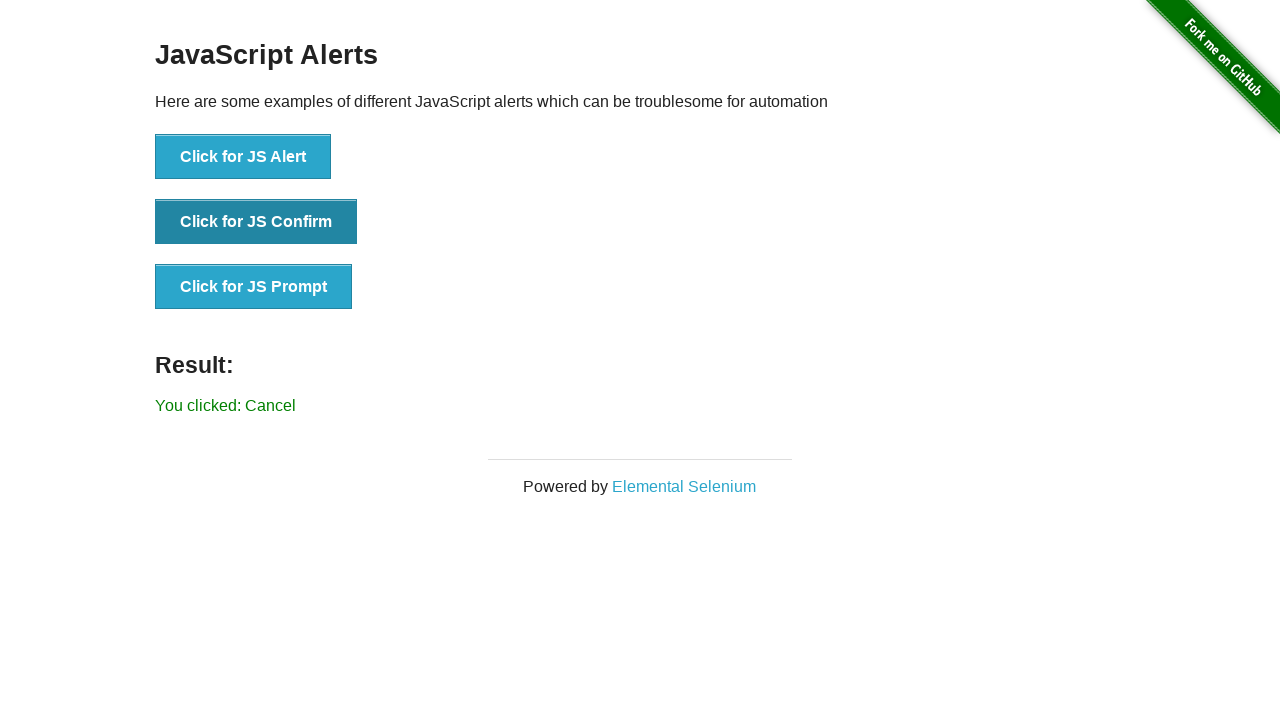

Verified result message is 'You clicked: Cancel'
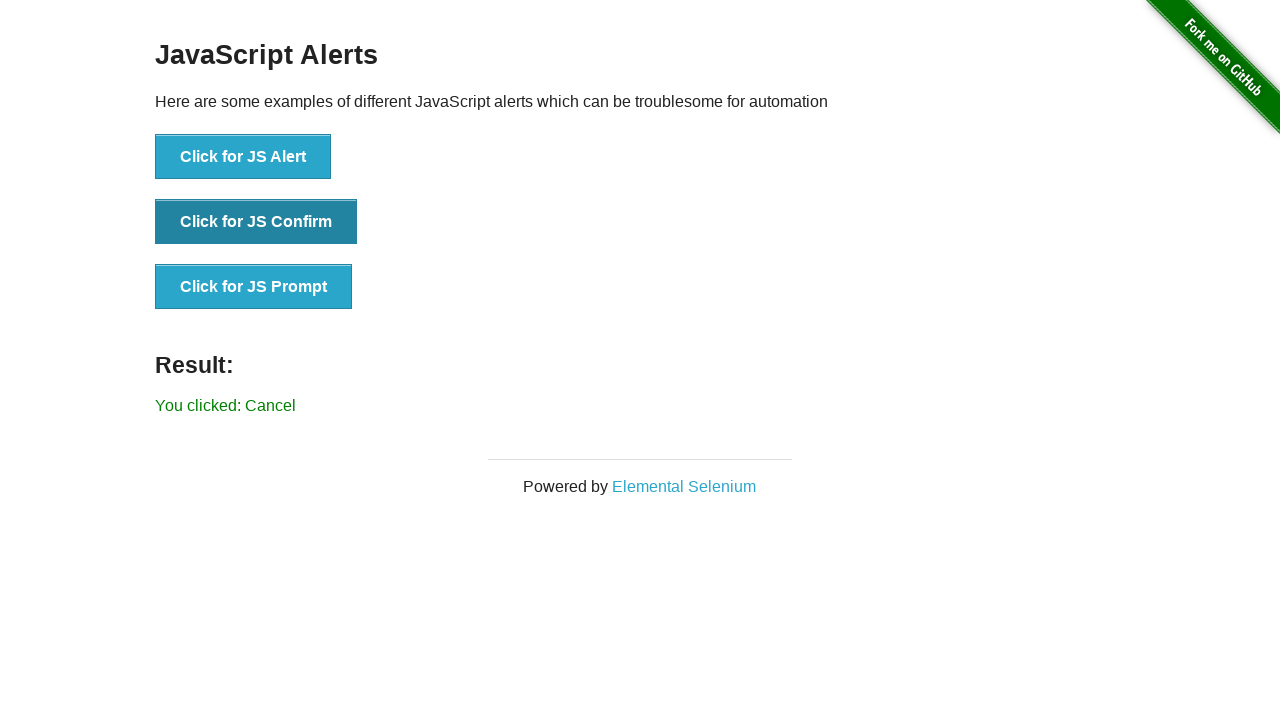

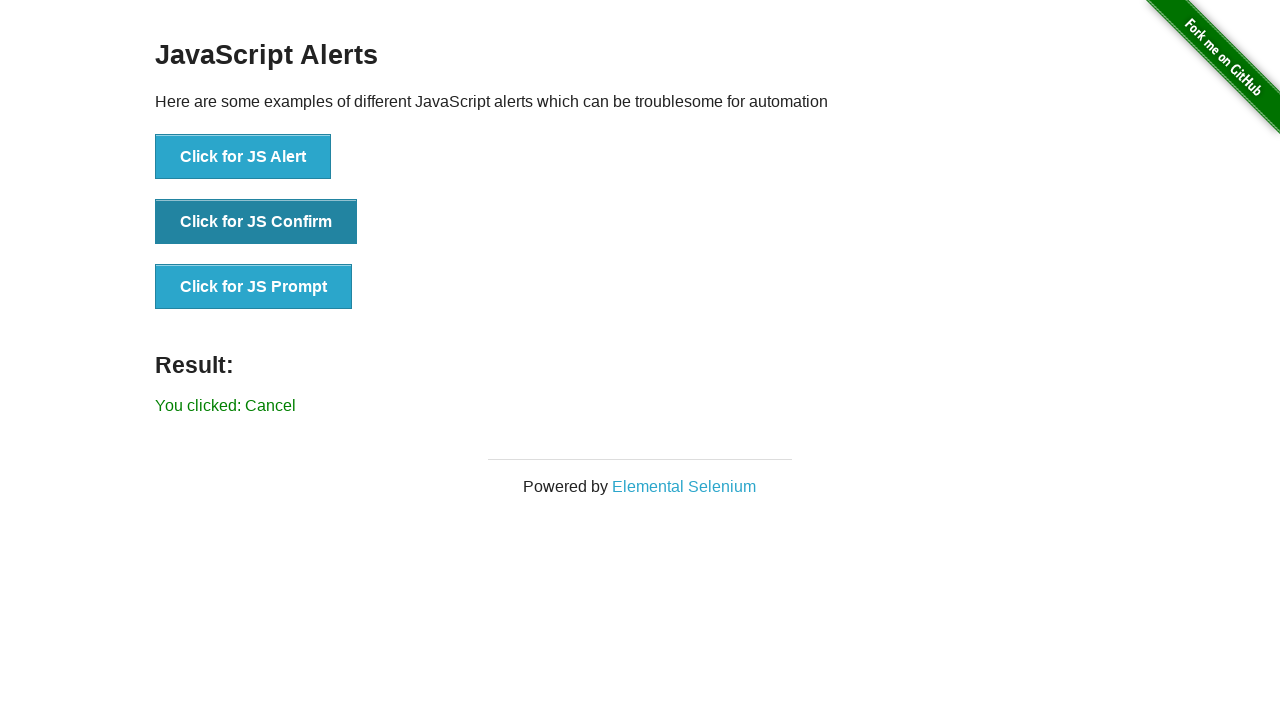